Tests checking all checkboxes in a checkbox group on the HTML Elements page

Starting URL: https://techglobal-training.com/frontend

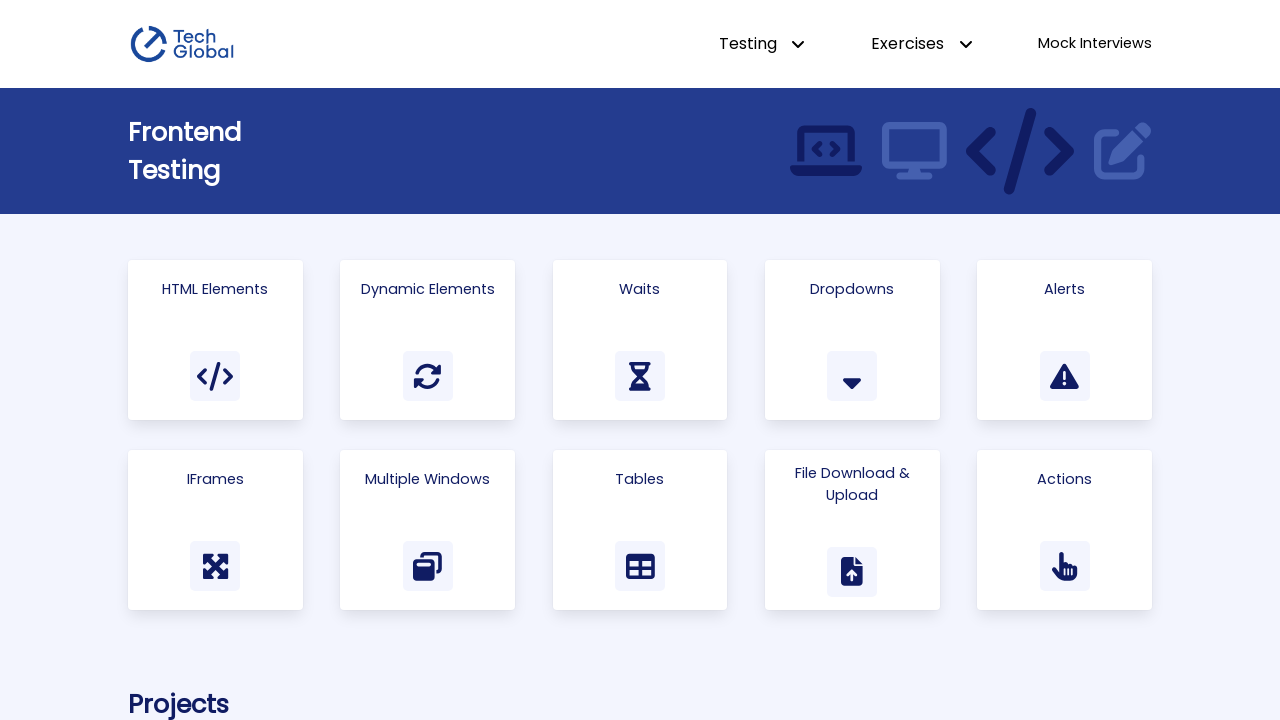

Clicked on 'HTML Elements' link at (215, 289) on text=HTML Elements
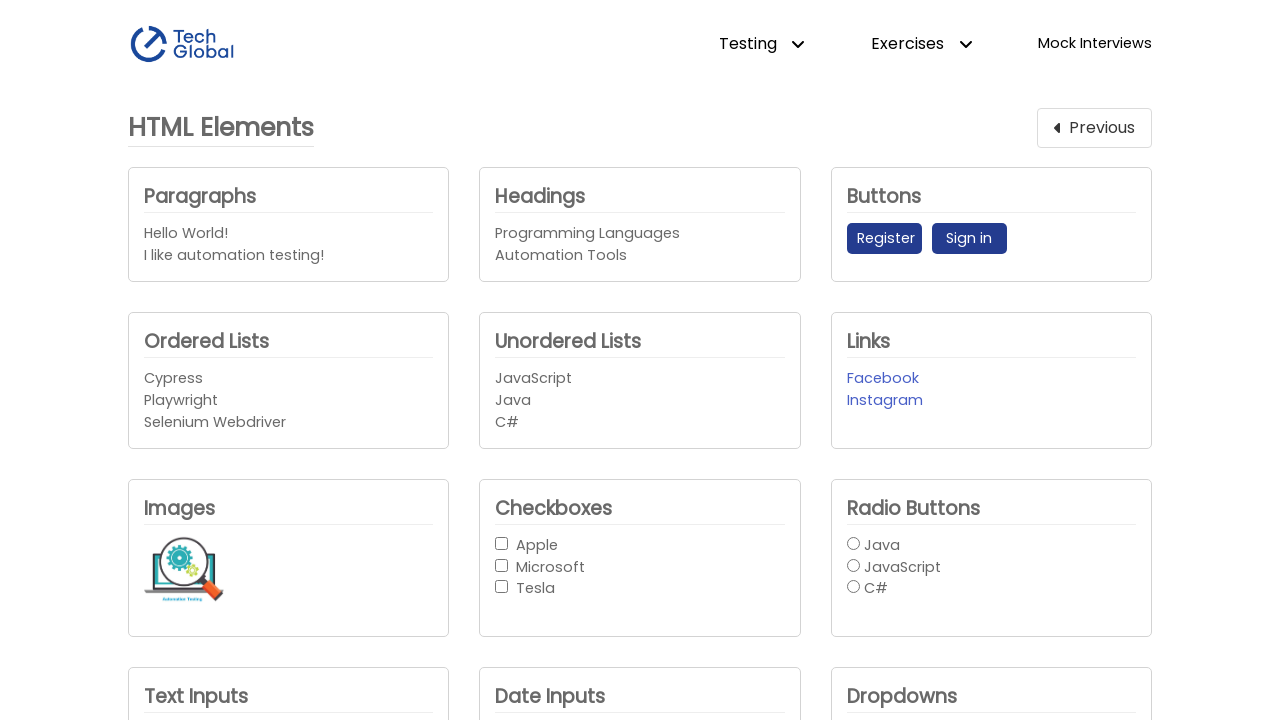

Checkbox group loaded
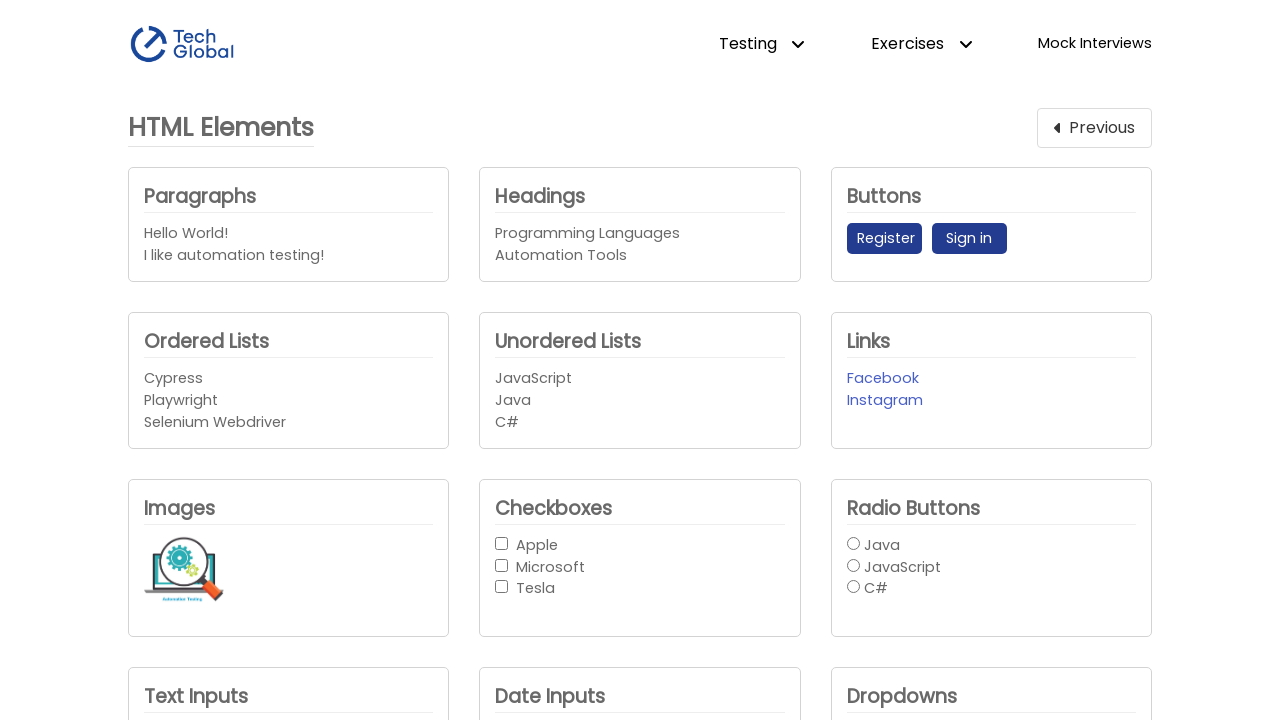

Retrieved all checkboxes from the checkbox group
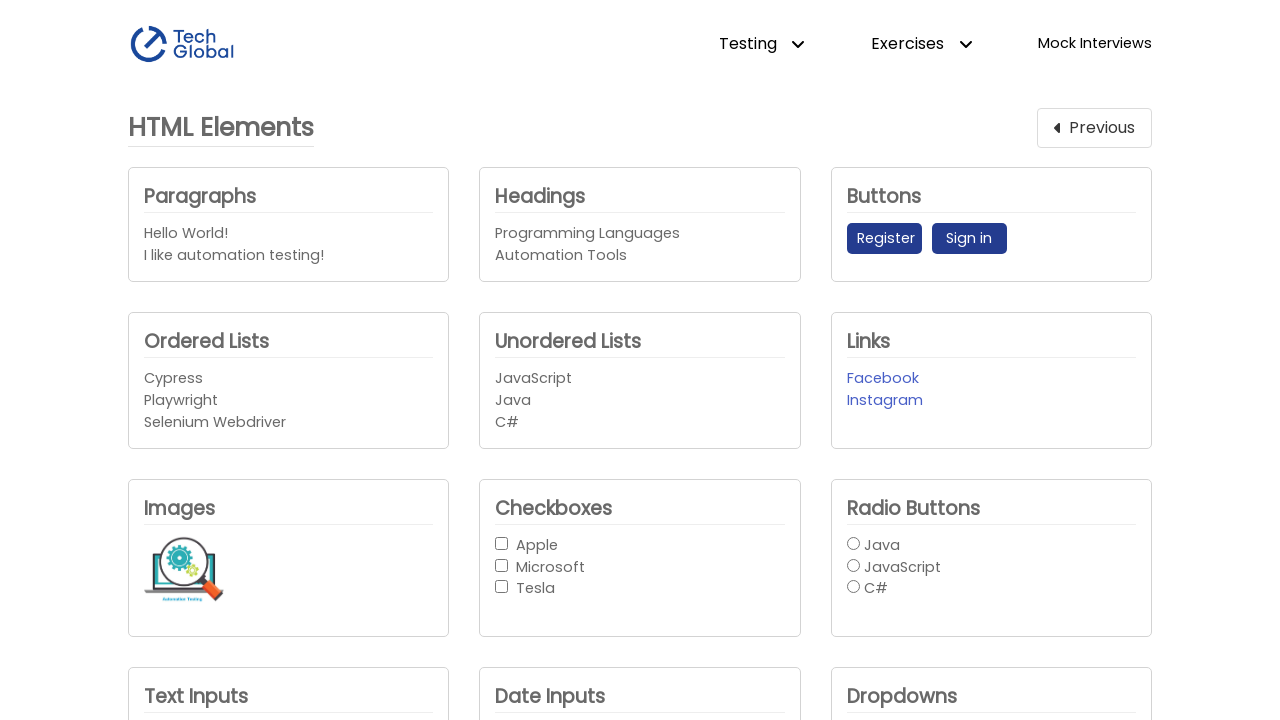

Checked a checkbox in the group at (502, 543) on #checkbox-button-group input >> nth=0
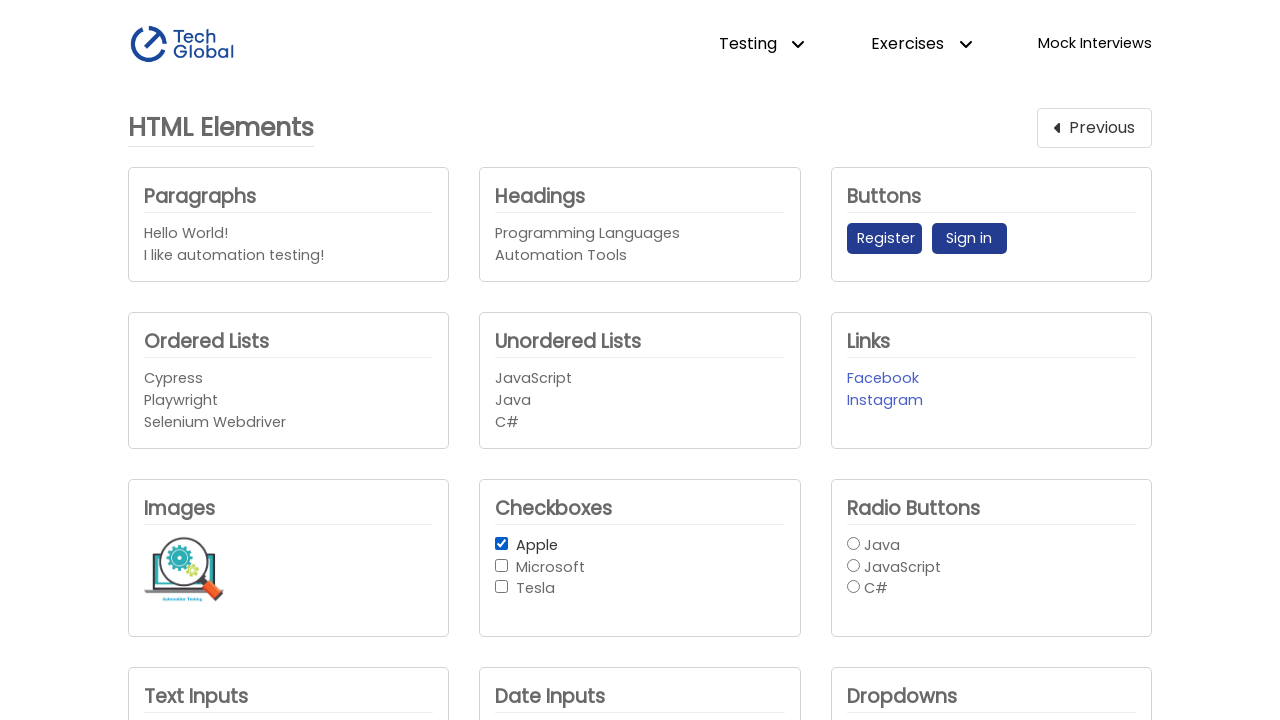

Checked a checkbox in the group at (502, 565) on #checkbox-button-group input >> nth=1
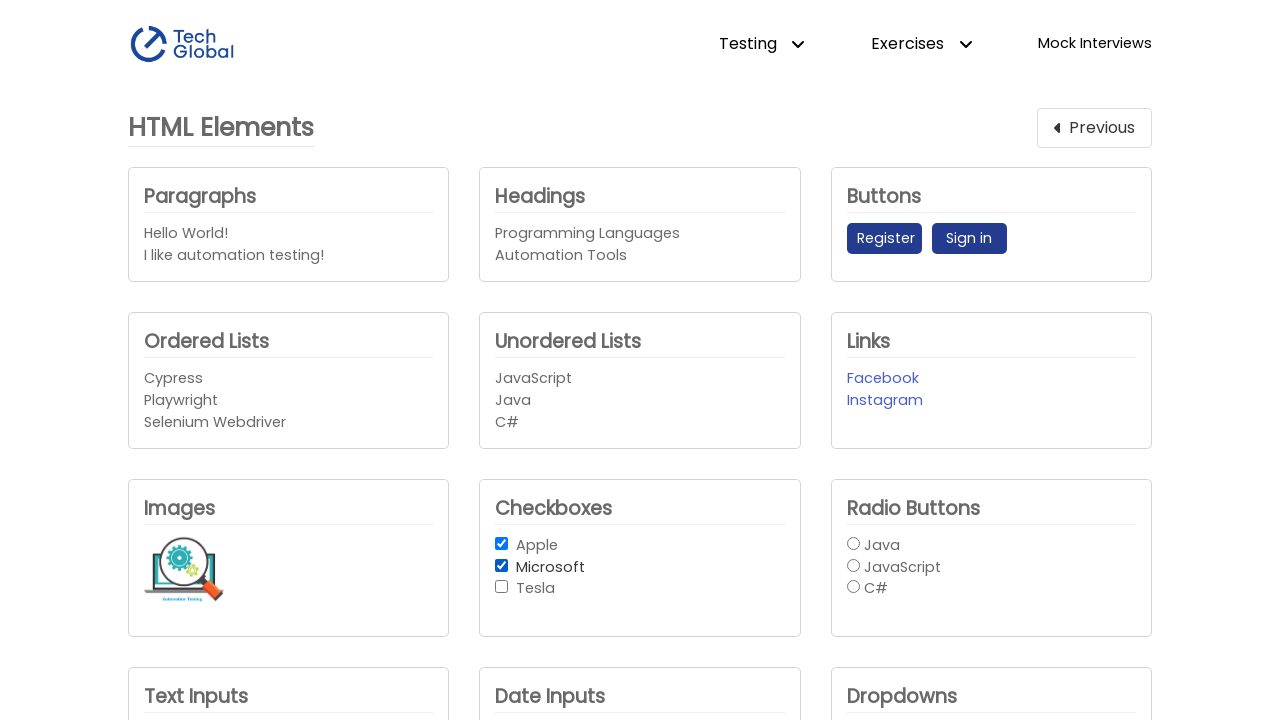

Checked a checkbox in the group at (502, 587) on #checkbox-button-group input >> nth=2
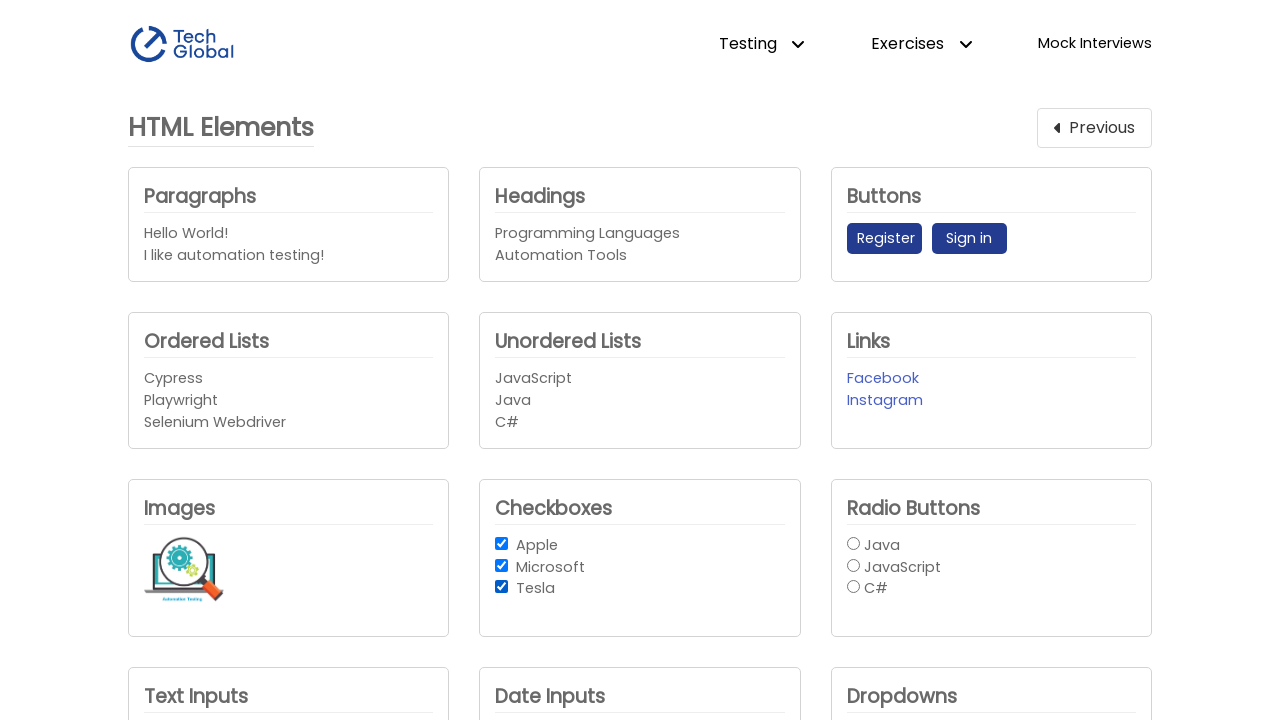

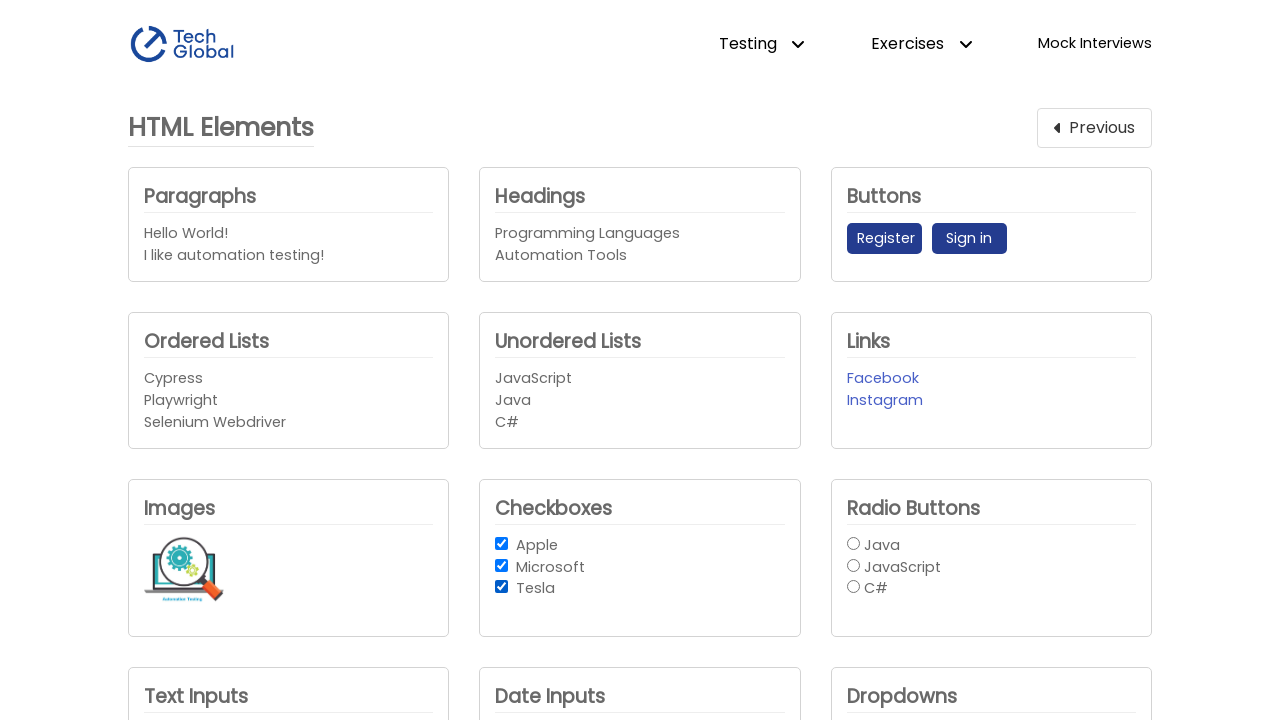